Navigates to the MDN JavaScript Reference documentation page and verifies that the page sections with links are loaded and displayed.

Starting URL: https://developer.mozilla.org/en-US/docs/Web/JavaScript/Reference

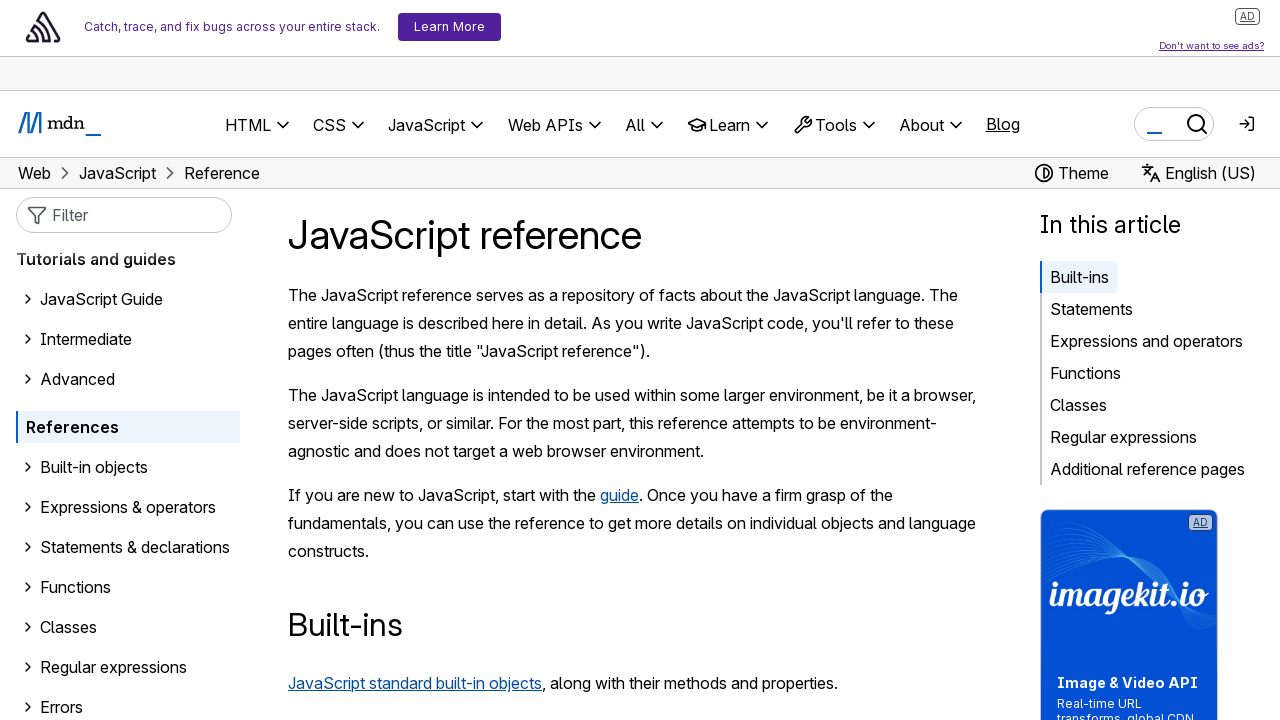

Navigated to MDN JavaScript Reference documentation page
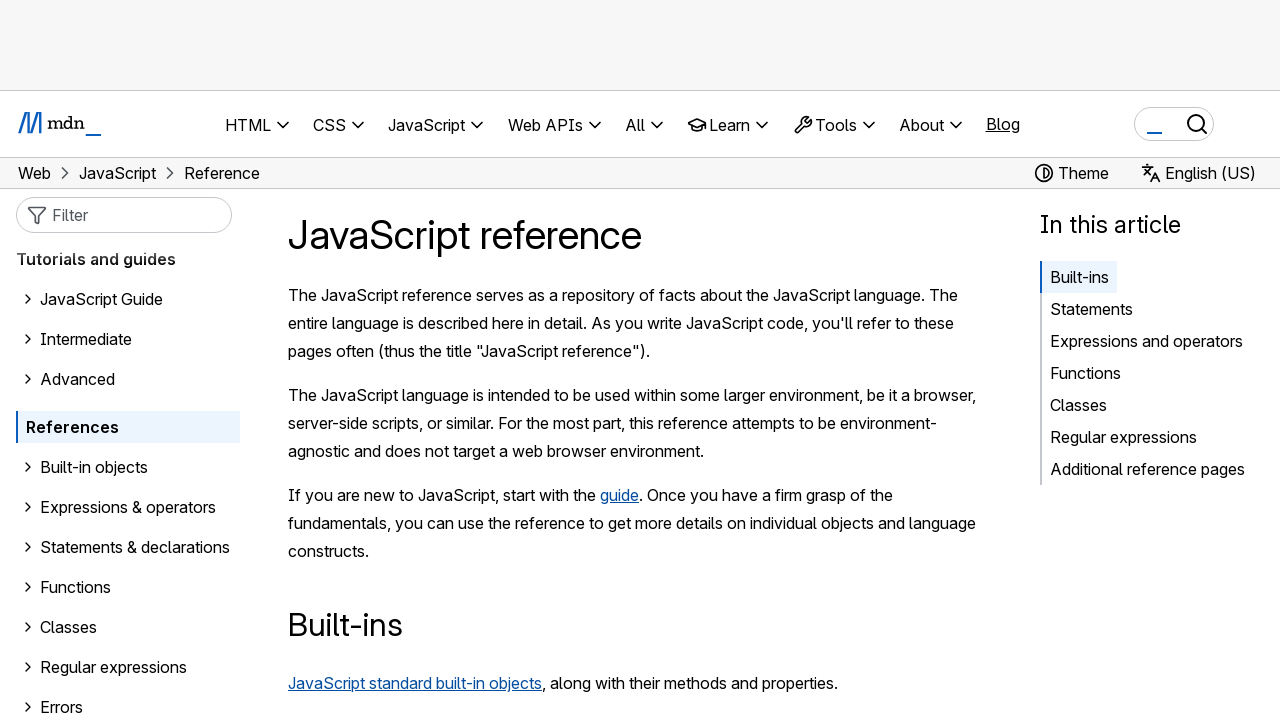

Page sections loaded successfully
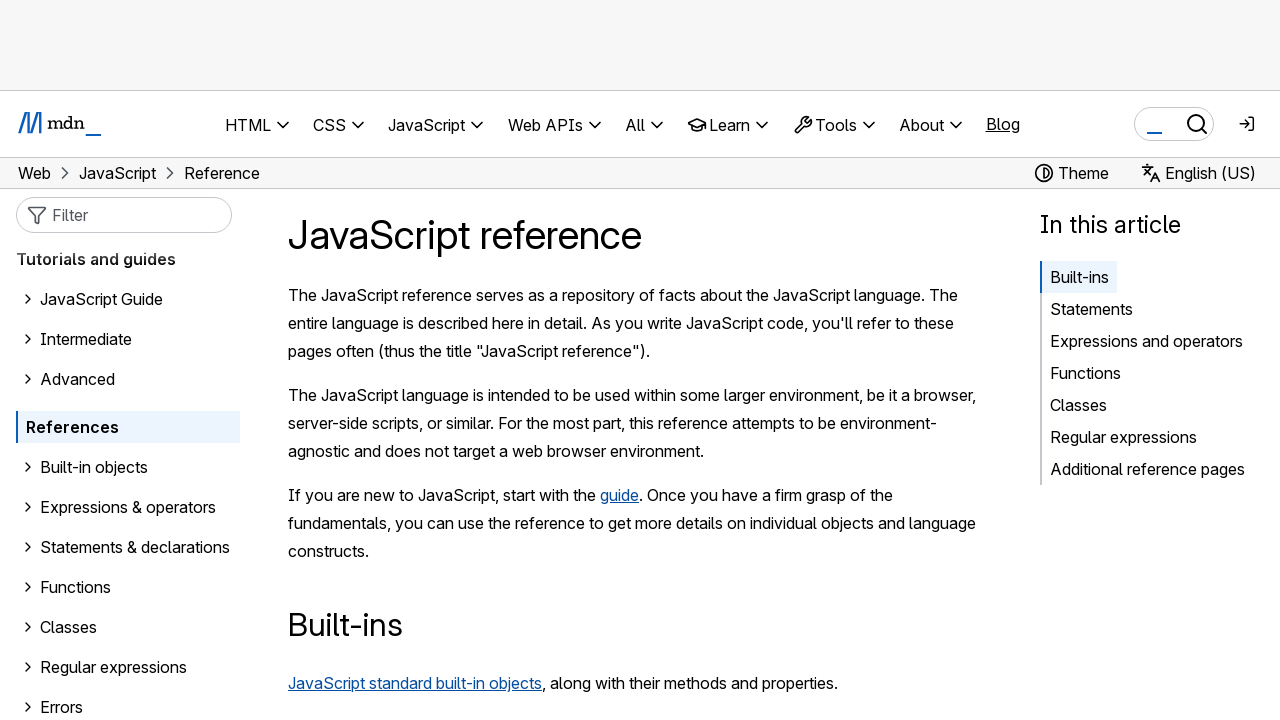

Links within page sections verified and displayed
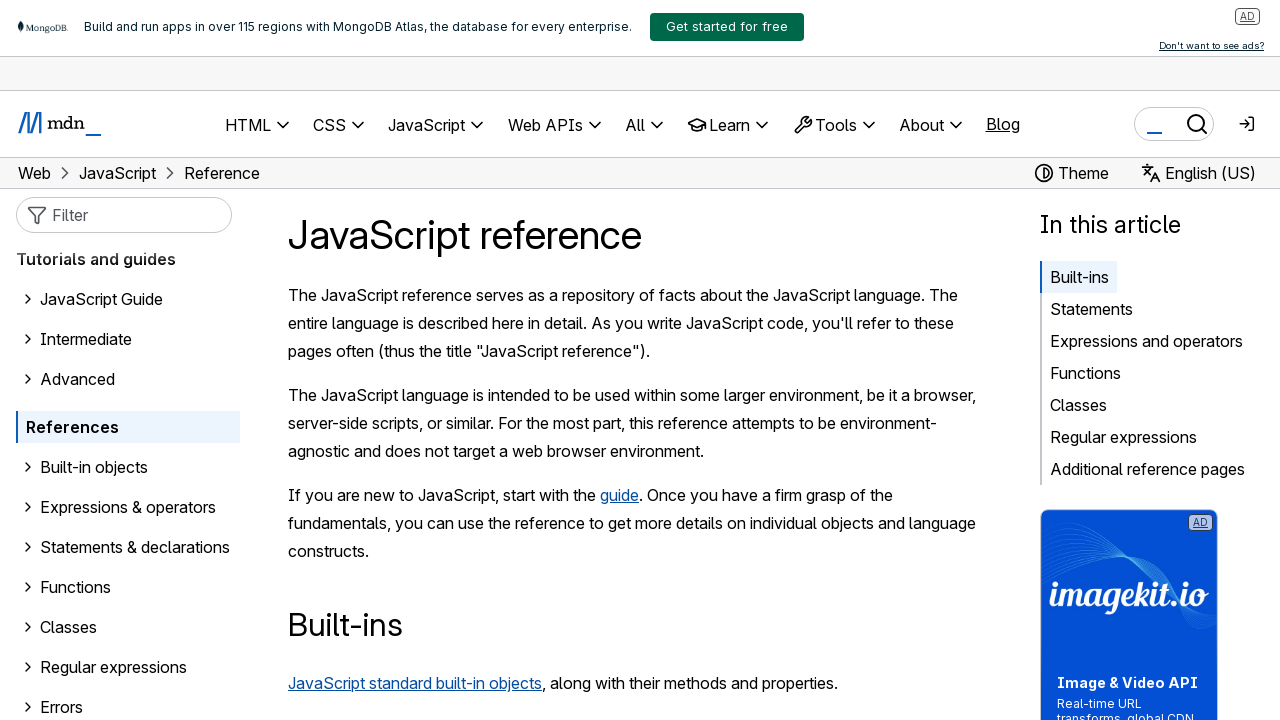

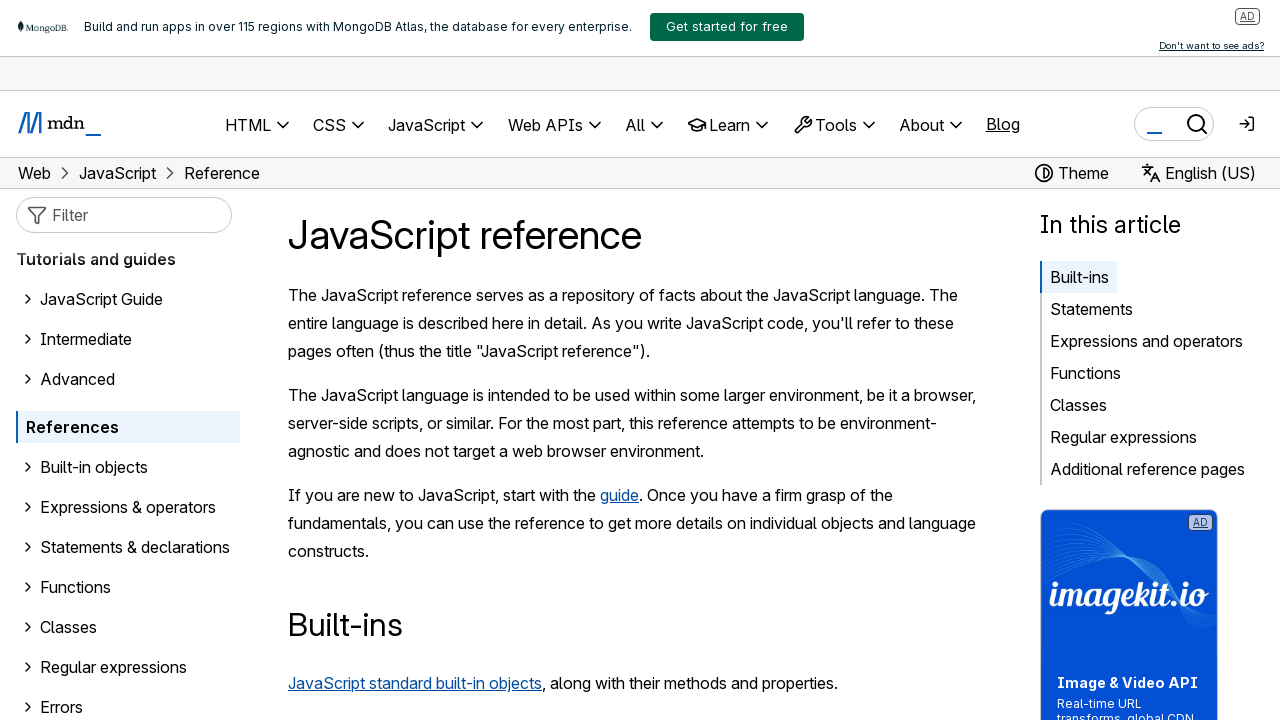